Tests dynamically appearing and disappearing controls with loading animations

Starting URL: https://the-internet.herokuapp.com/dynamic_controls

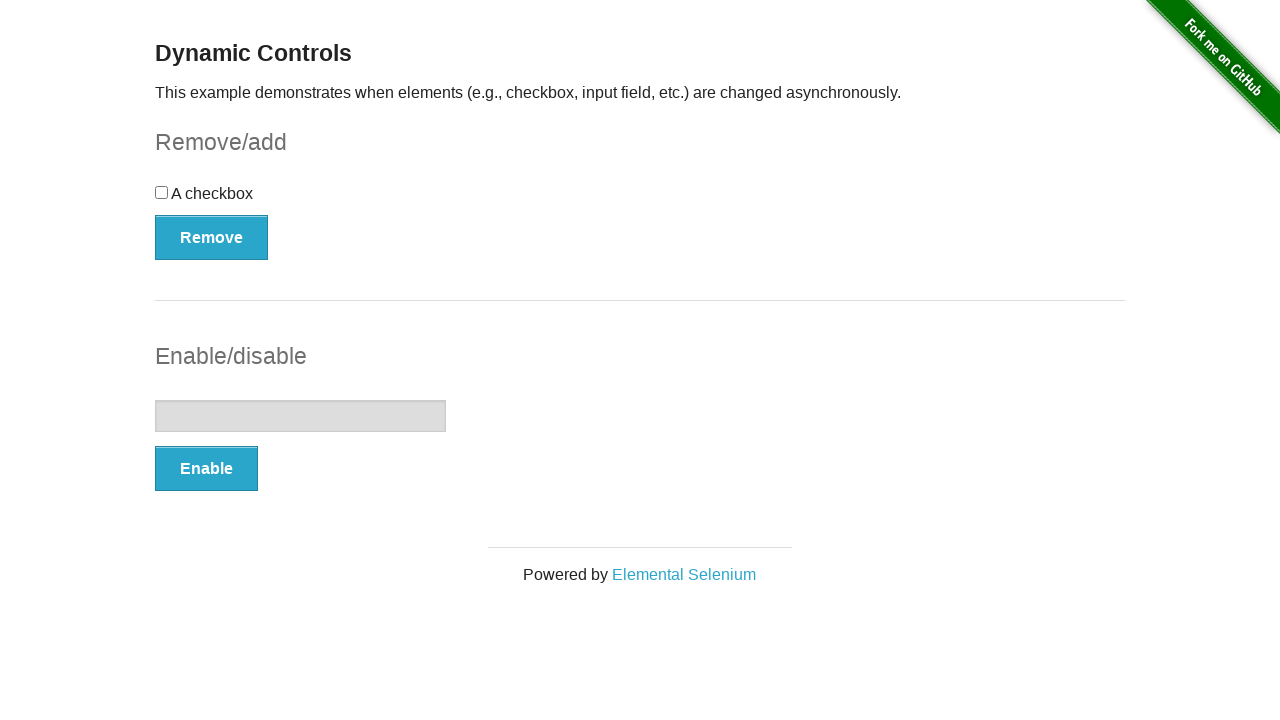

Clicked Remove button to remove checkbox at (212, 237) on button:has-text('Remove')
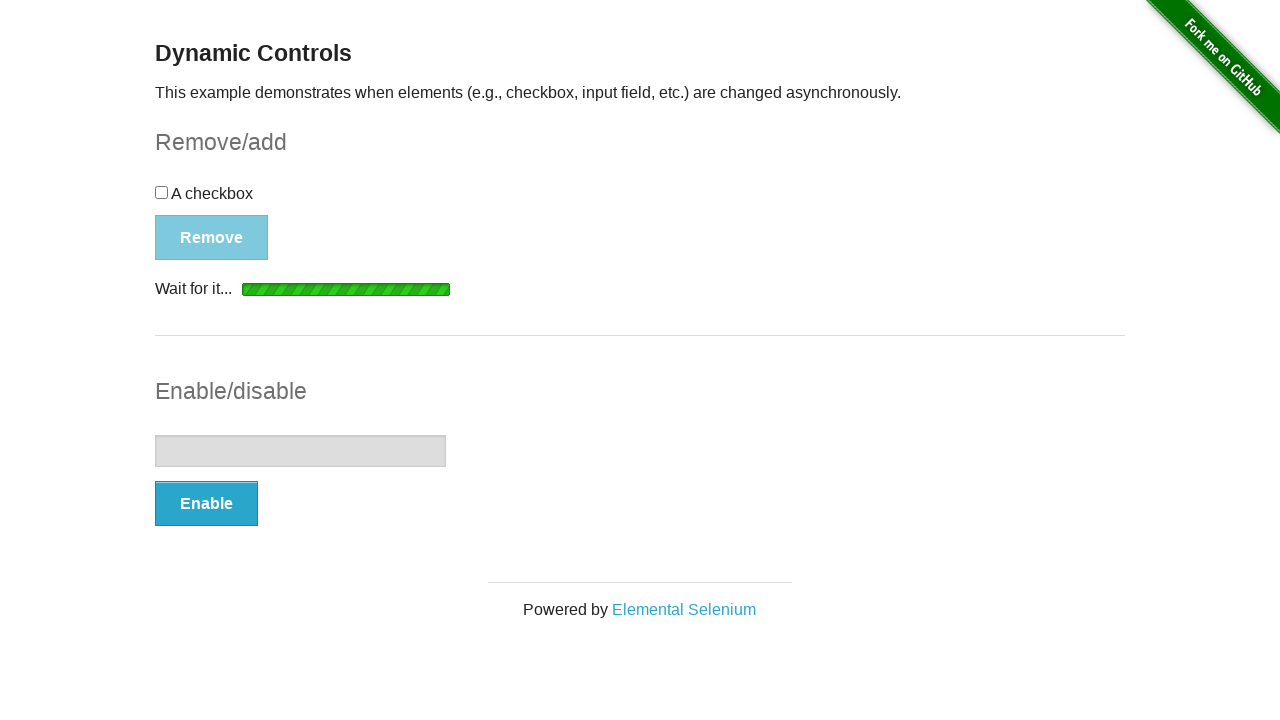

Loading animation completed
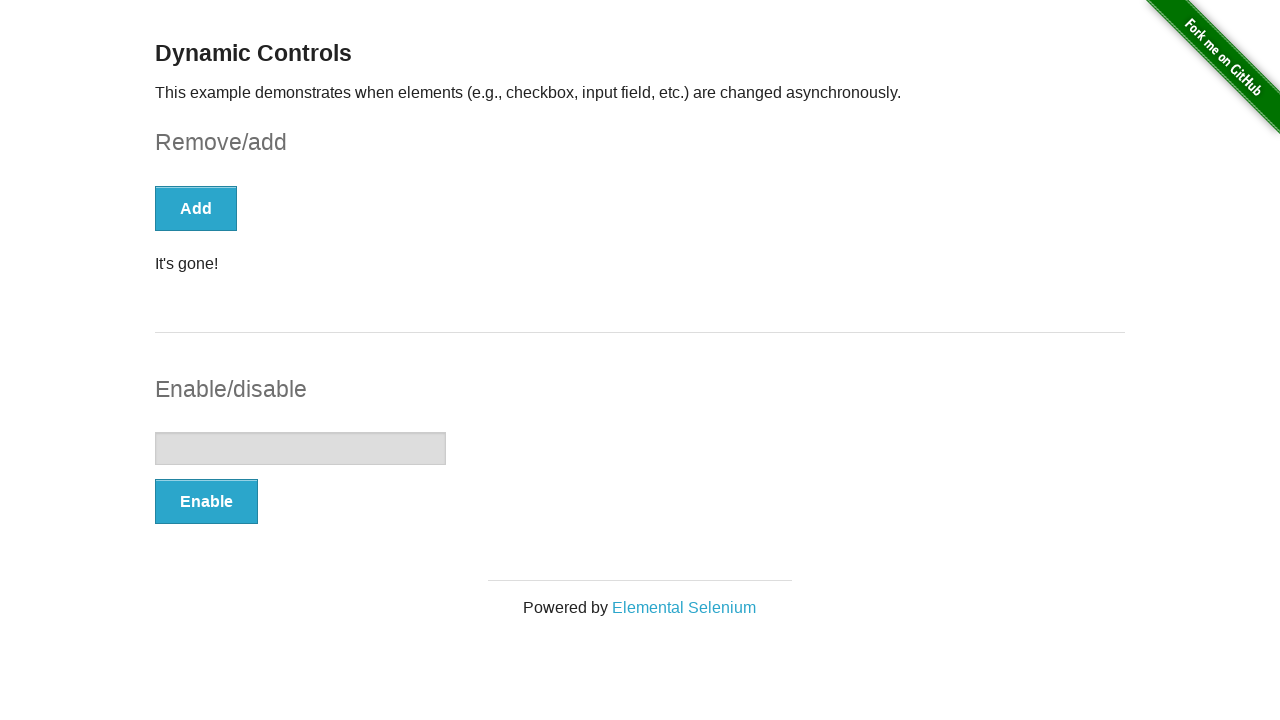

Confirmation message 'It's gone!' appeared - checkbox successfully removed
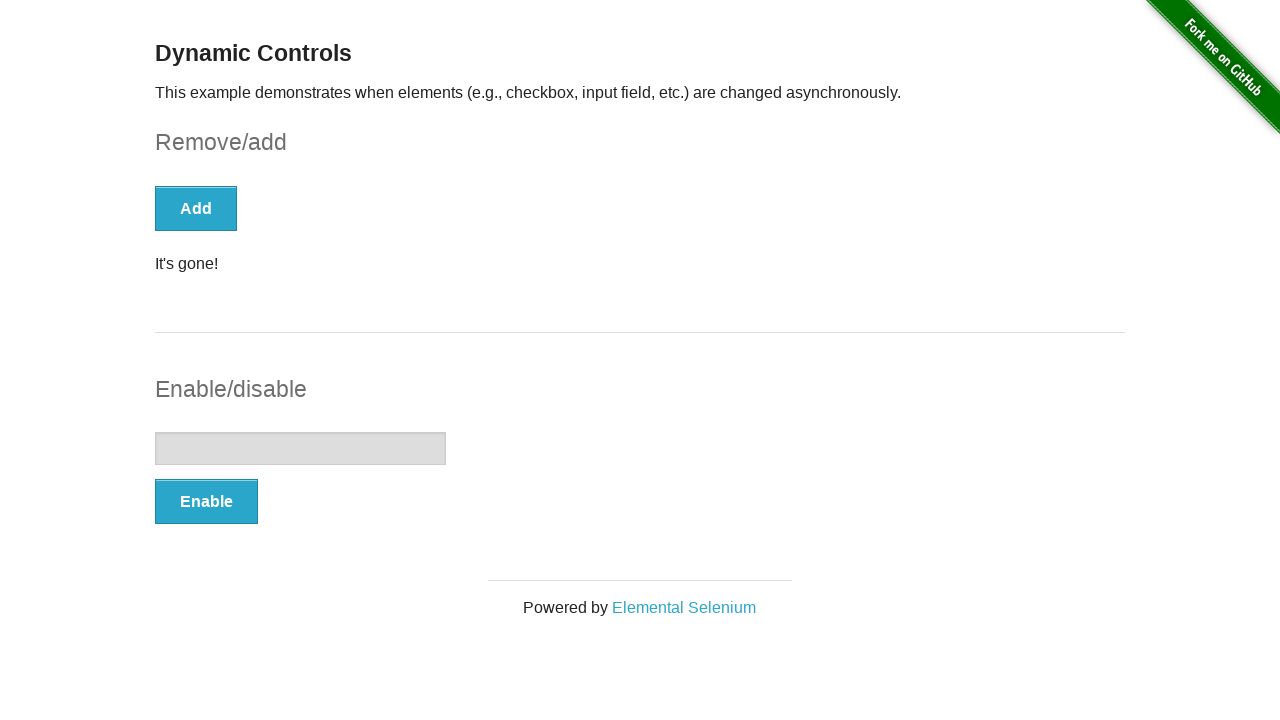

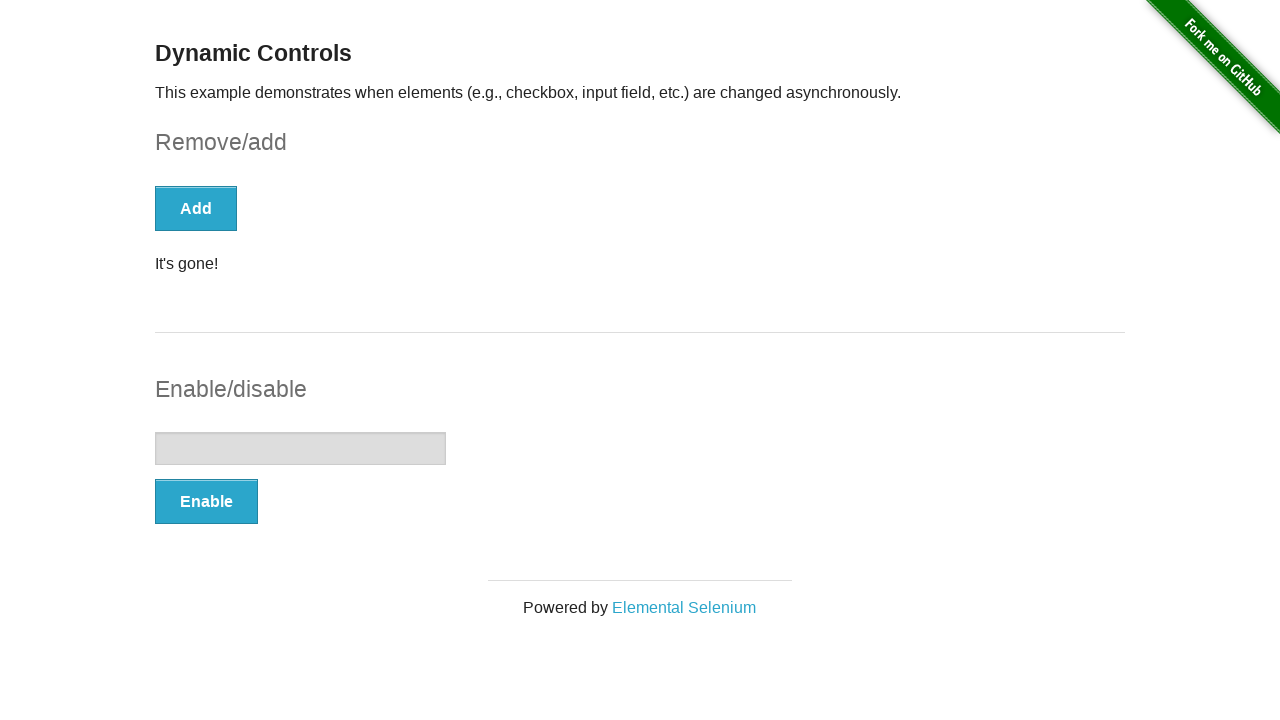